Tests password minimum length validation by entering passwords with less than 6 characters

Starting URL: https://alada.vn/tai-khoan/dang-ky.html

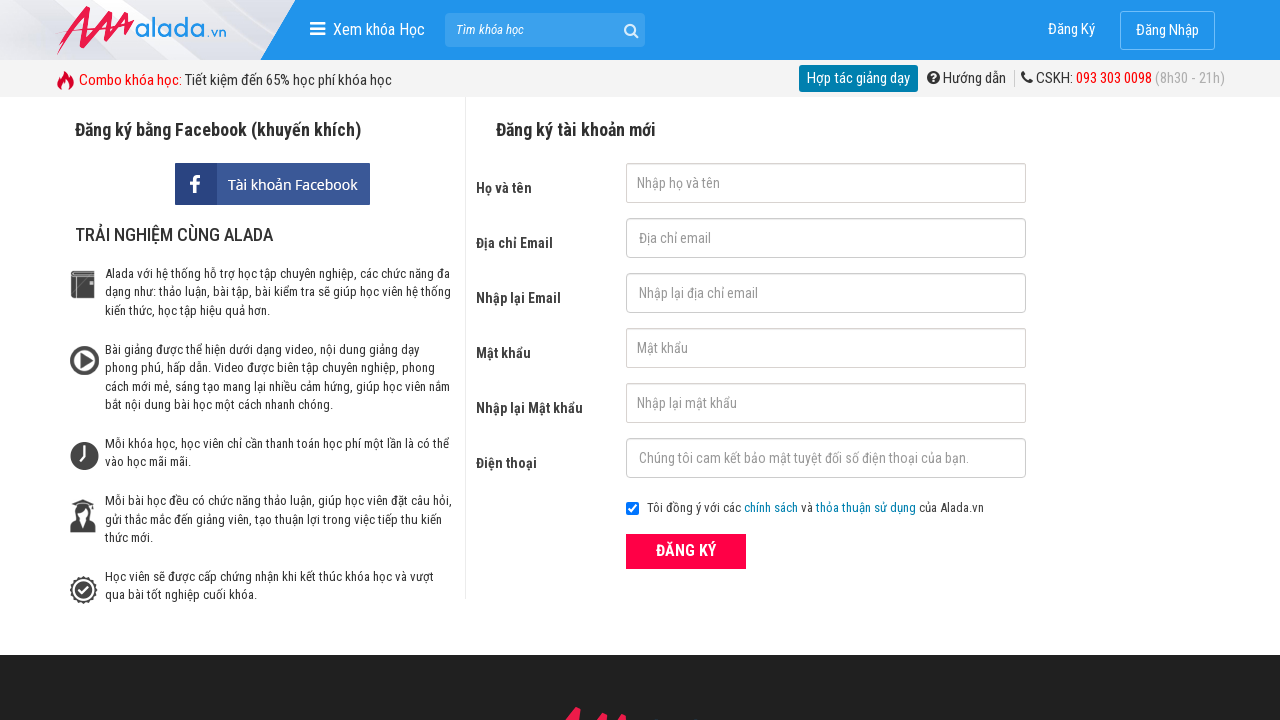

Filled first name field with 'Khanh Linh' on #txtFirstname
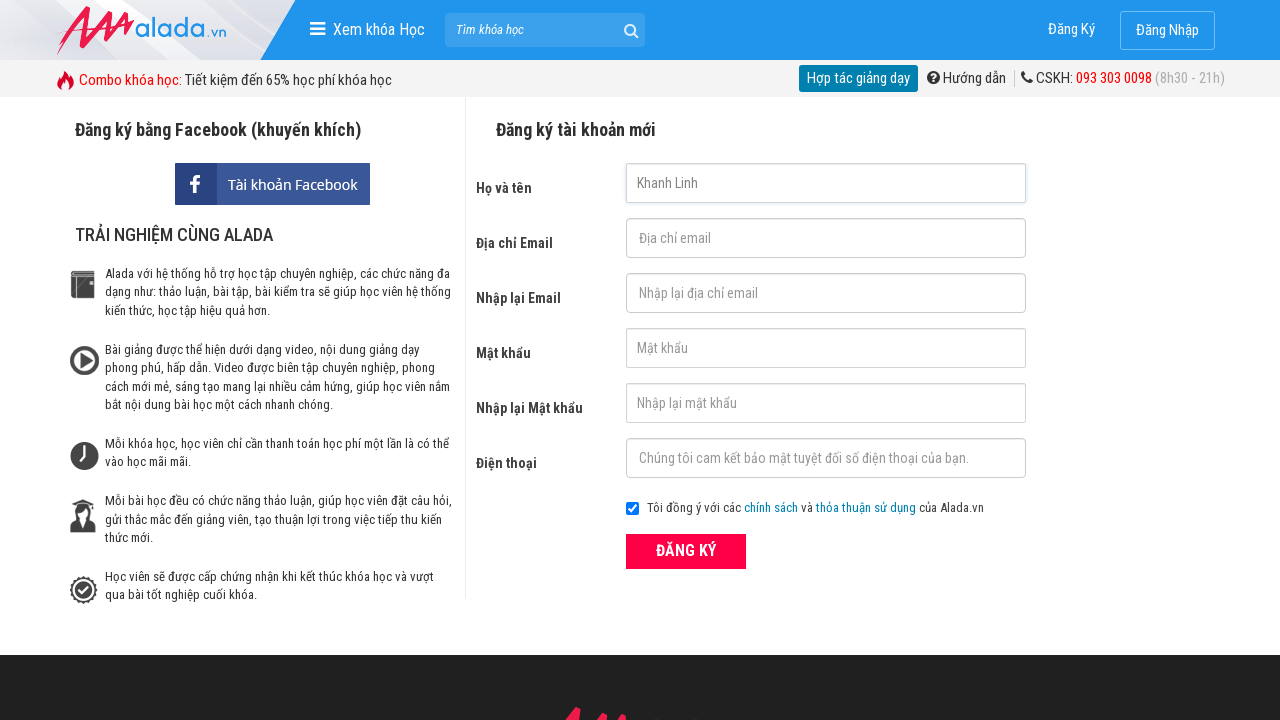

Filled email field with 'khanhlinh01@gmail.com' on #txtEmail
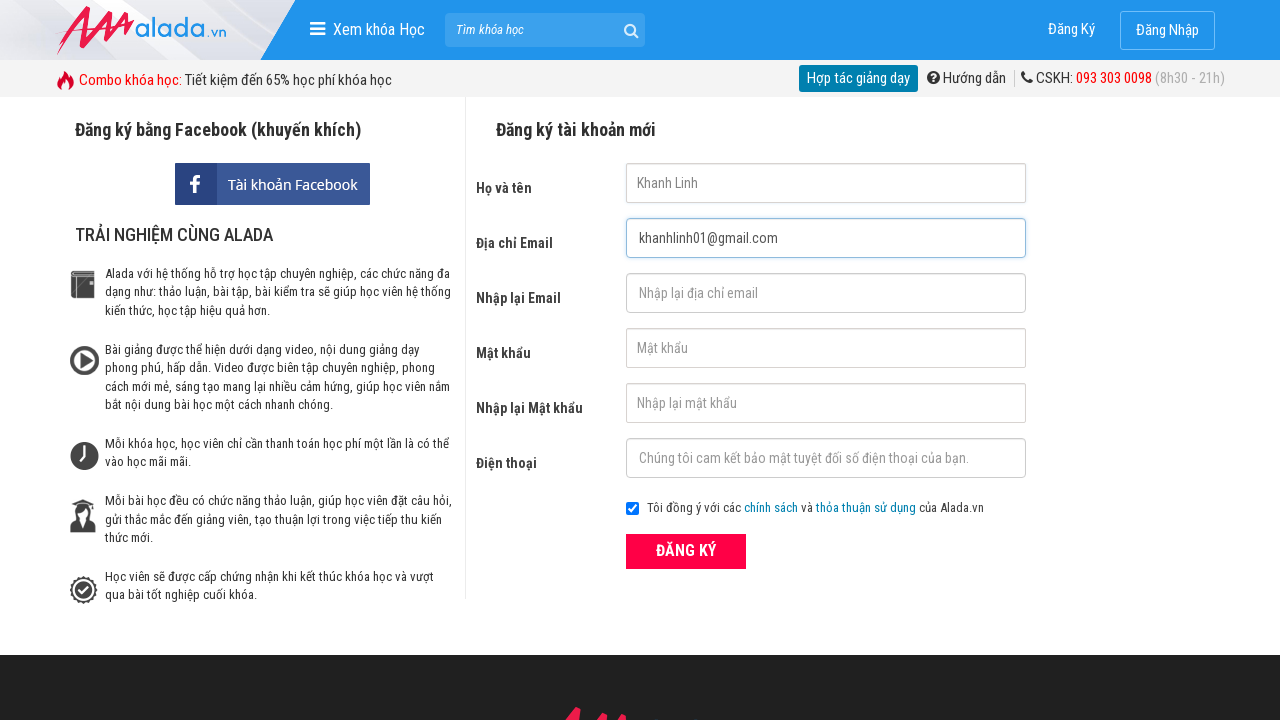

Filled confirm email field with 'khanhlinh01@gmail.com' on #txtCEmail
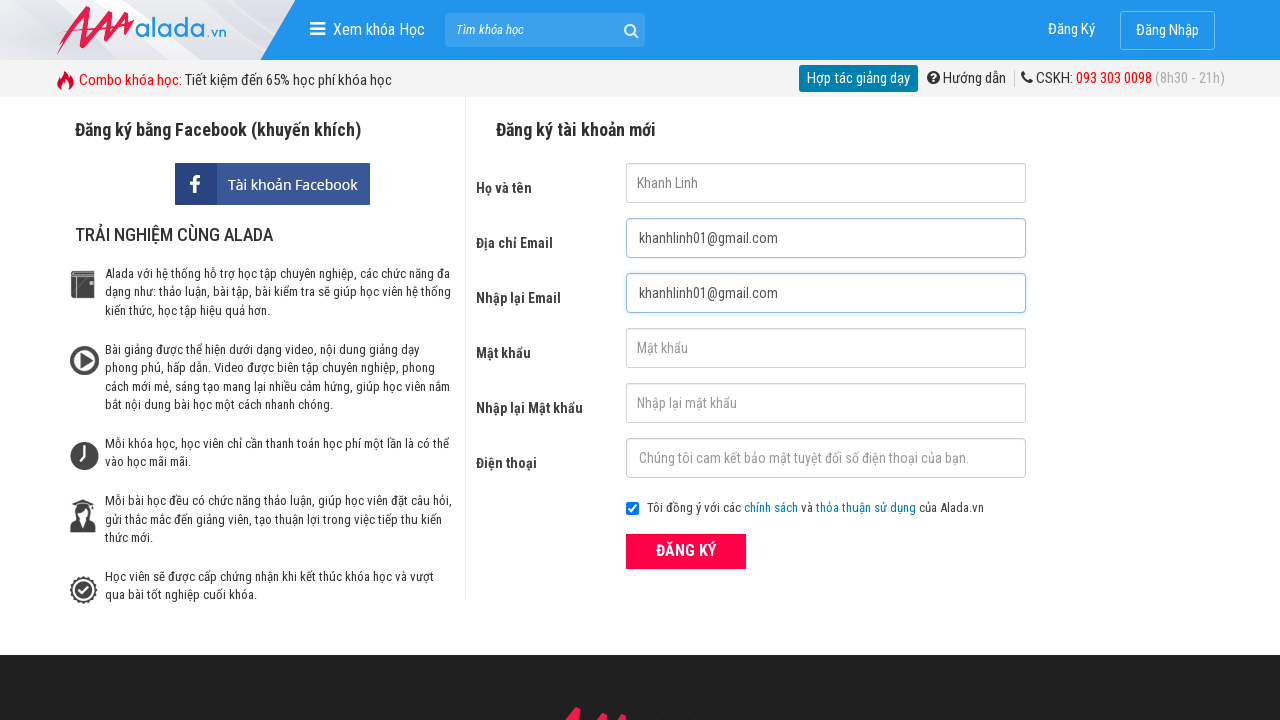

Filled password field with '1234' (less than 6 characters) on #txtPassword
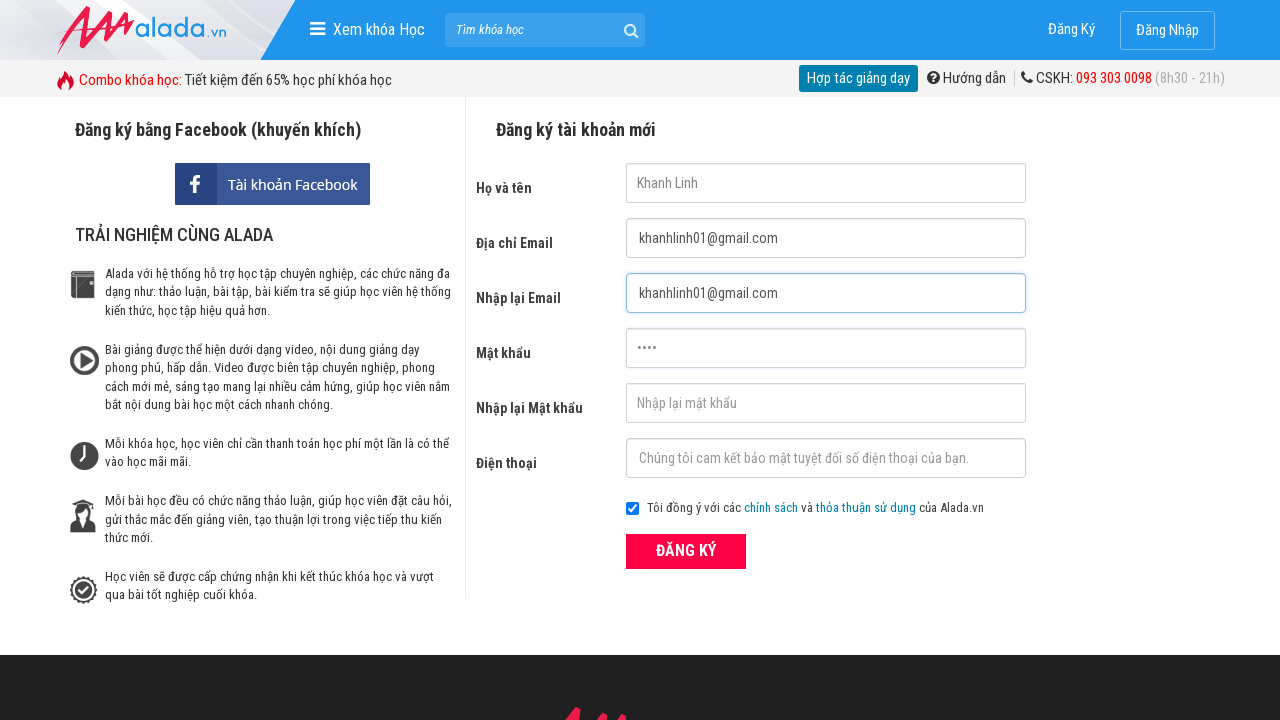

Filled confirm password field with '1111' (less than 6 characters) on #txtCPassword
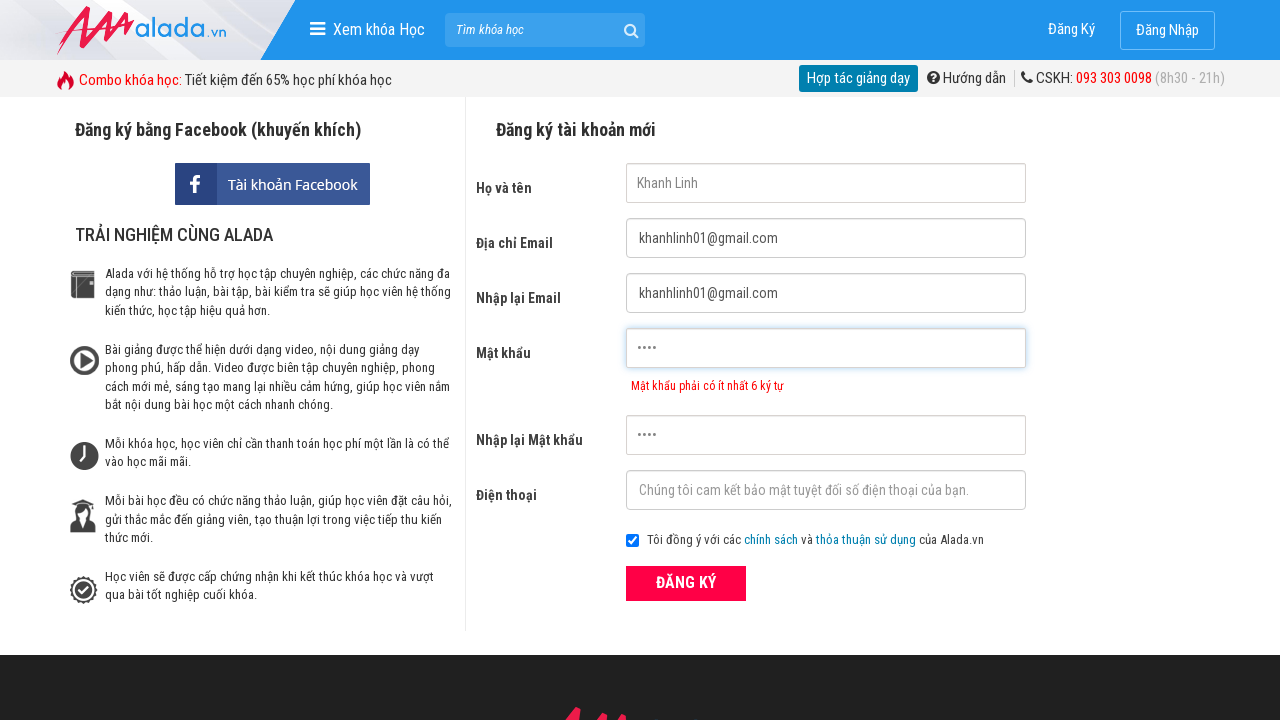

Filled phone field with '0936554223' on #txtPhone
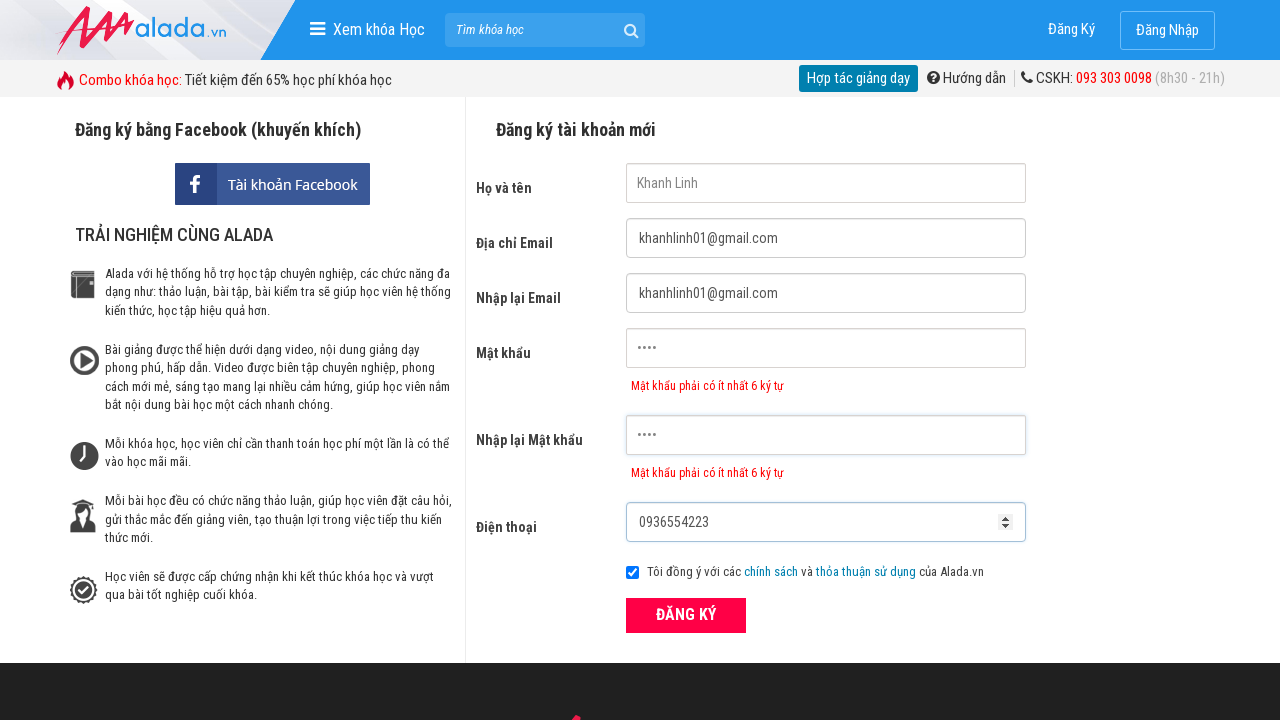

Clicked registration form submit button at (686, 615) on xpath=//form[@id='frmLogin']//button
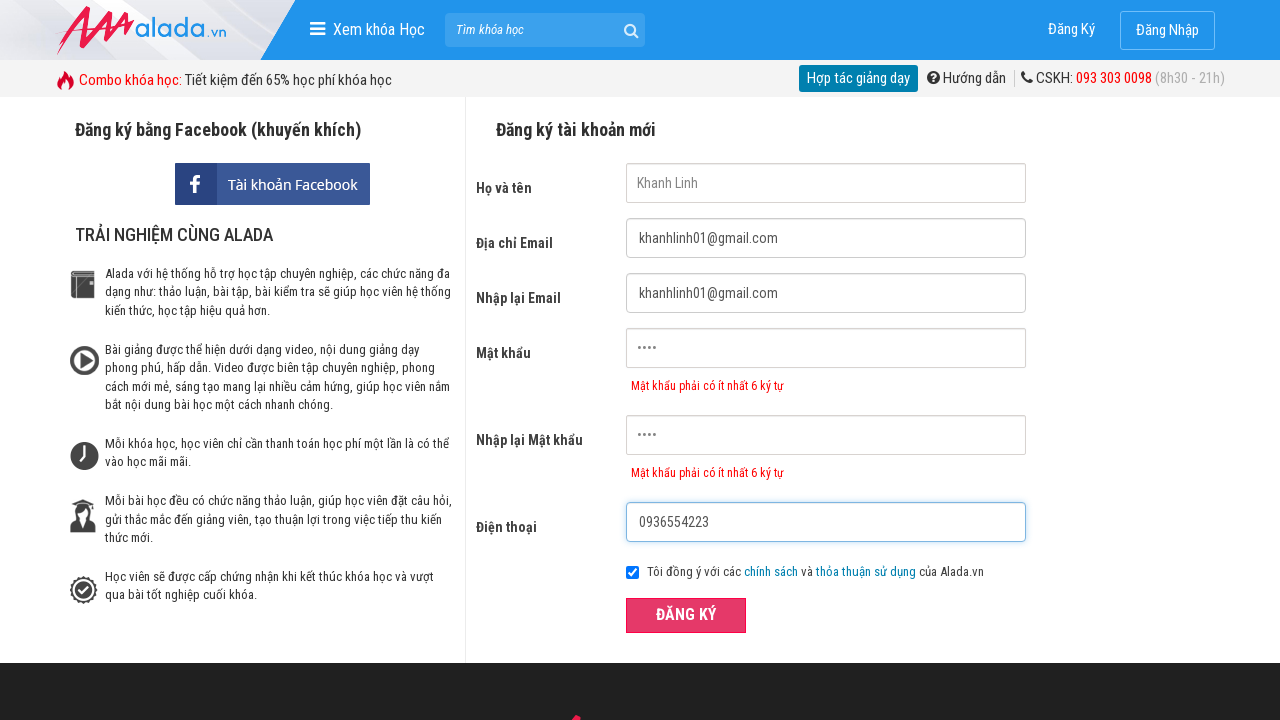

Password error message appeared validating minimum length requirement
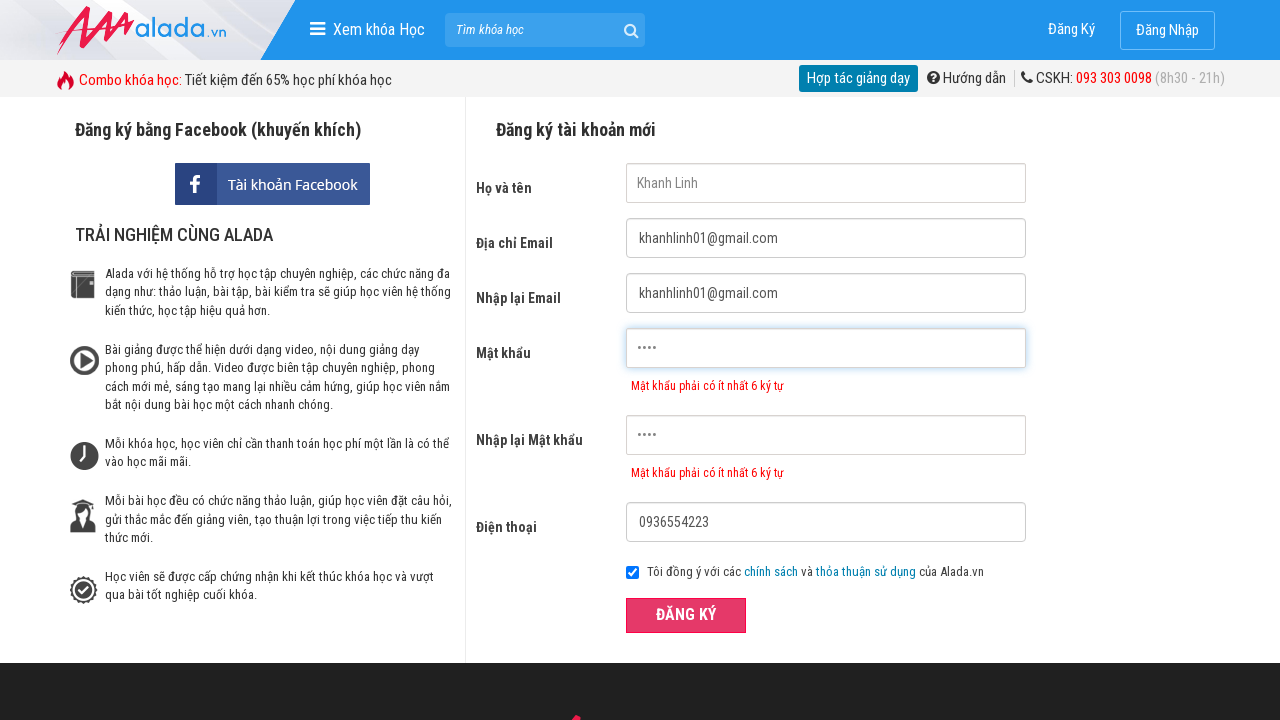

Confirm password error message appeared validating minimum length requirement
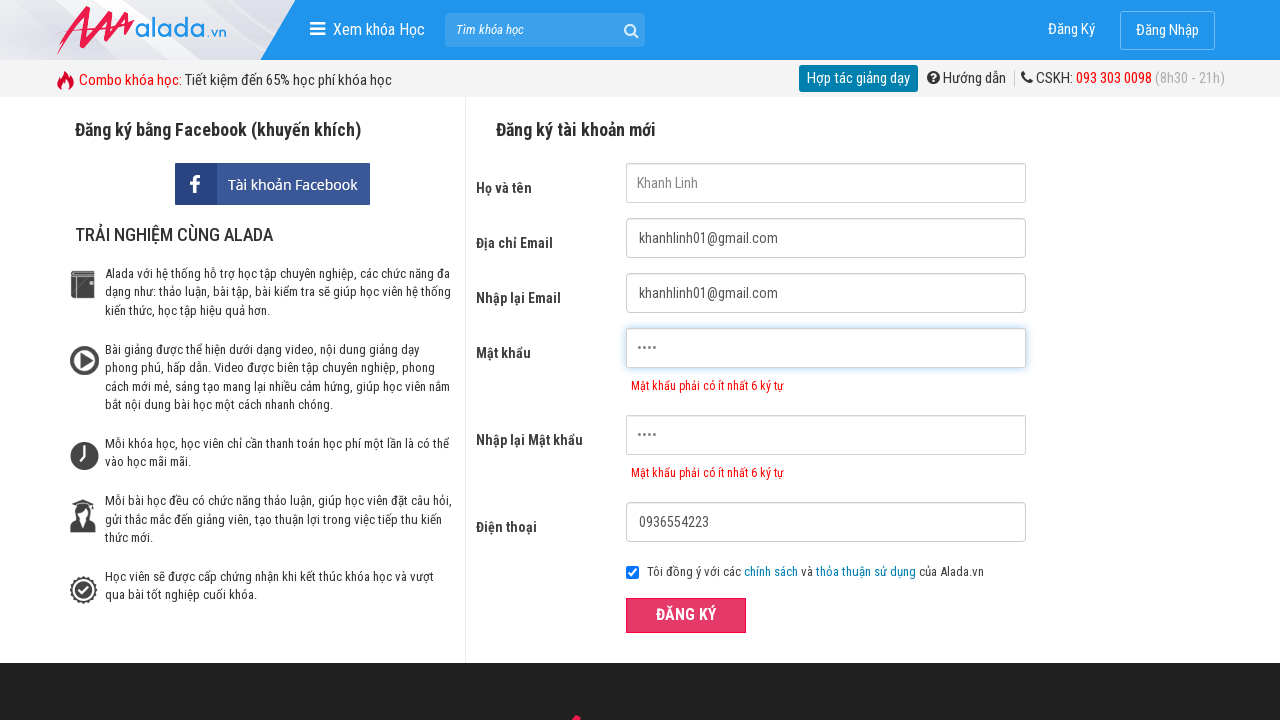

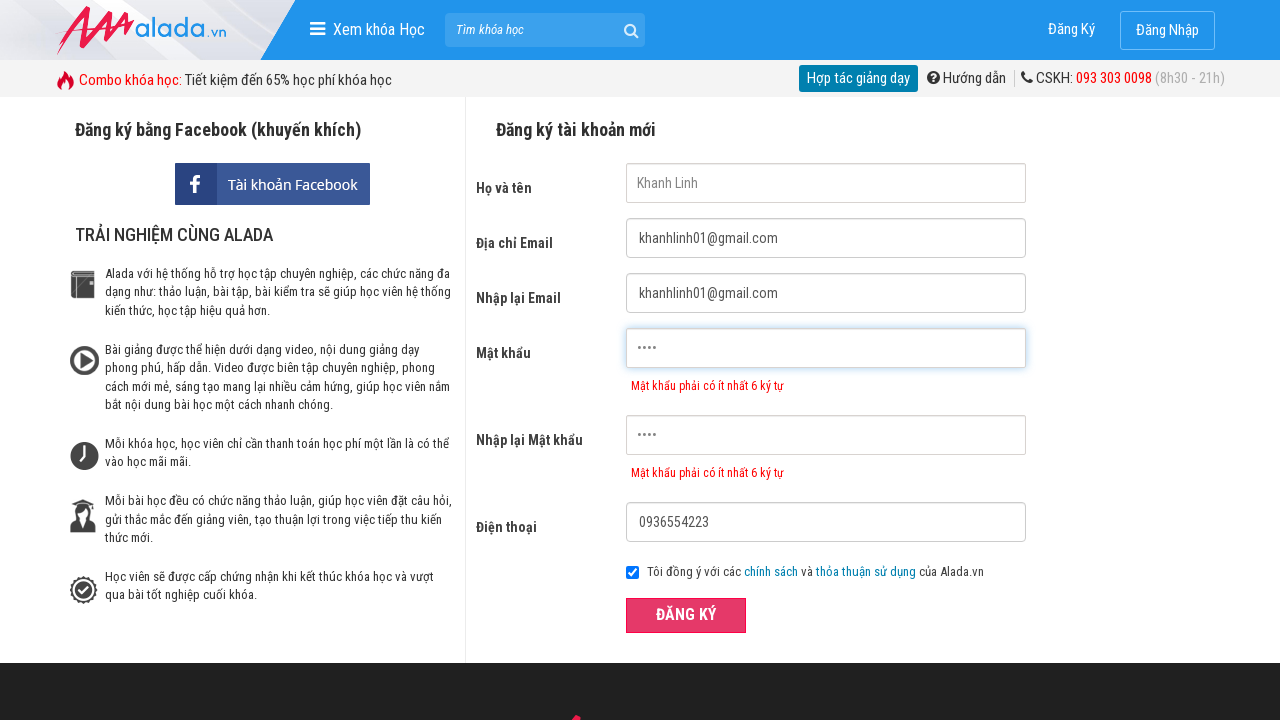